Tests the contact form on Mindrisers website by filling in name, email, phone, subject, and queries fields

Starting URL: https://www.mindrisers.com.np/contact-us

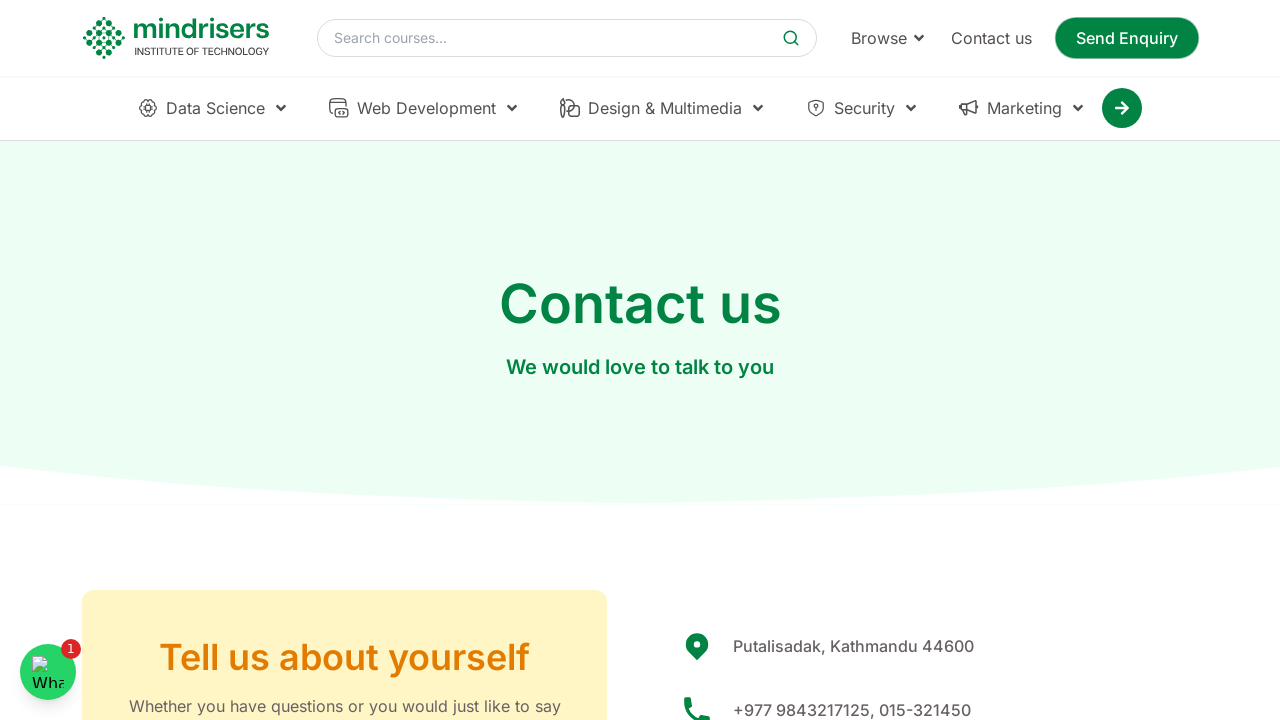

Filled Name field with 'John Smith' on input[placeholder='Name']
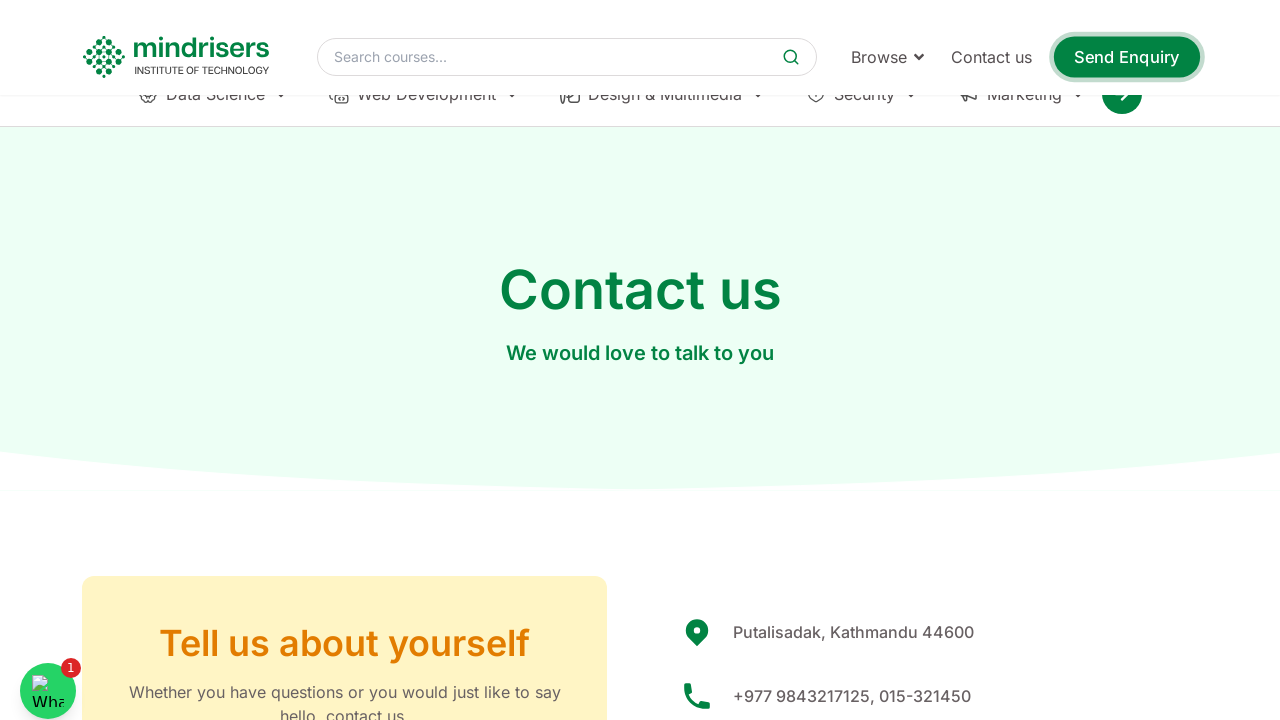

Filled Email field with 'johnsmith@example.com' on input[placeholder='Email']
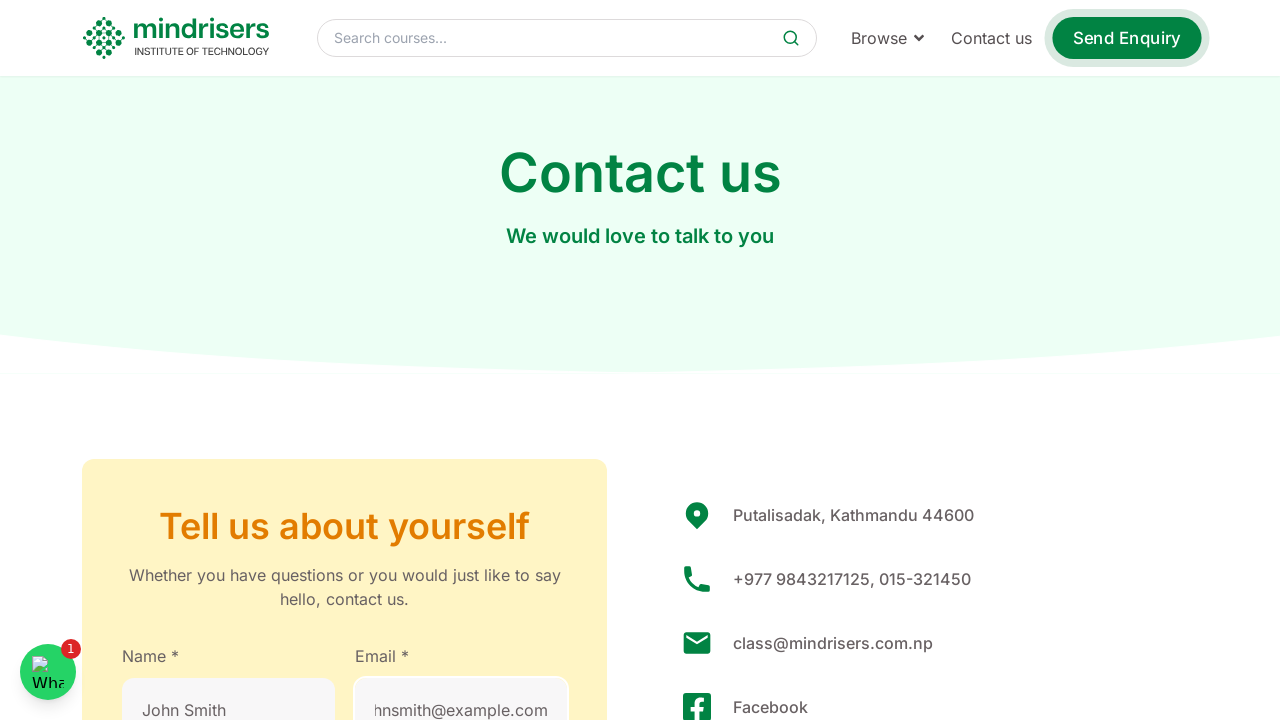

Filled Phone field with '9876543210' on input[placeholder='Phone']
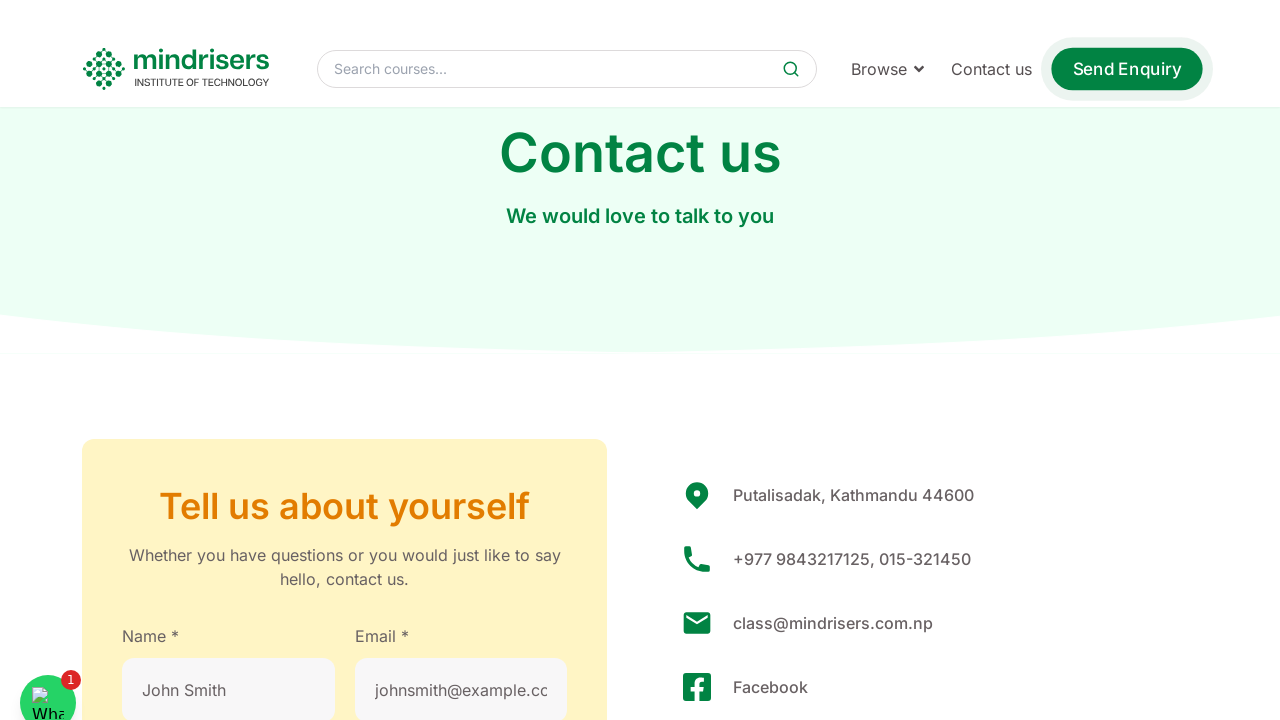

Filled Subject field with 'Course Inquiry' on input[placeholder='Subject']
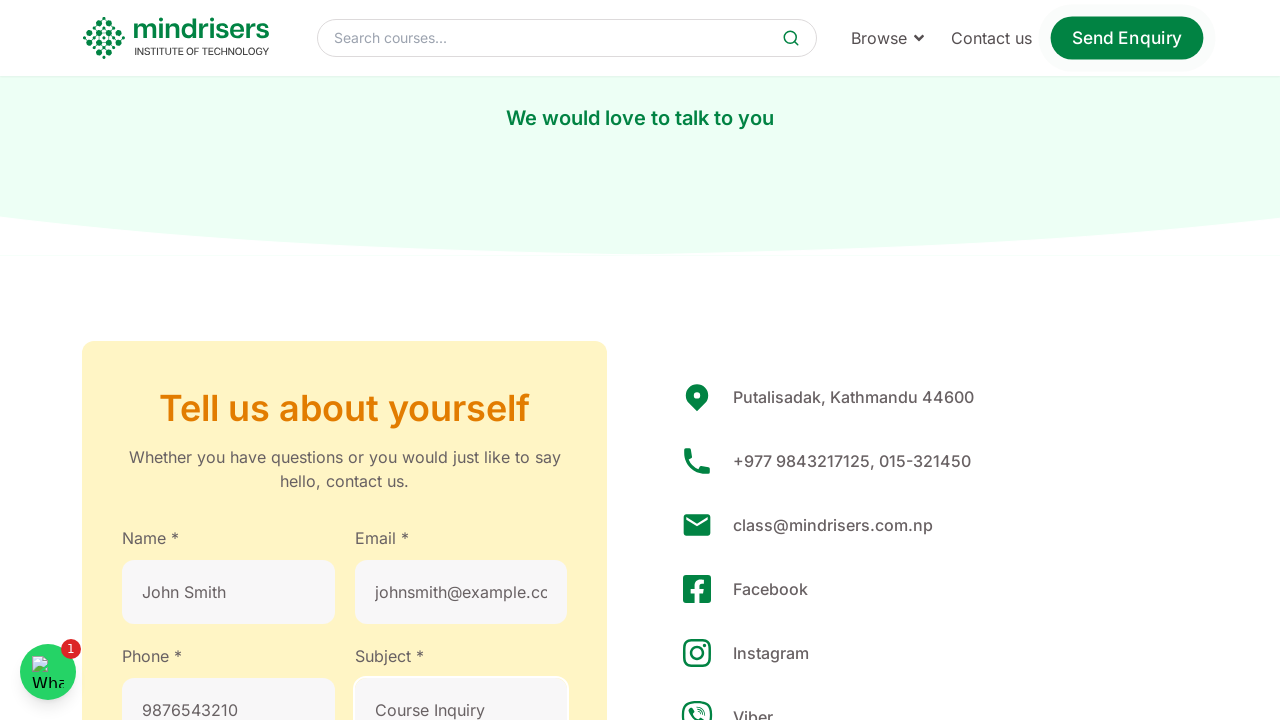

Filled Queries field with course inquiry message on textarea[placeholder='Queries']
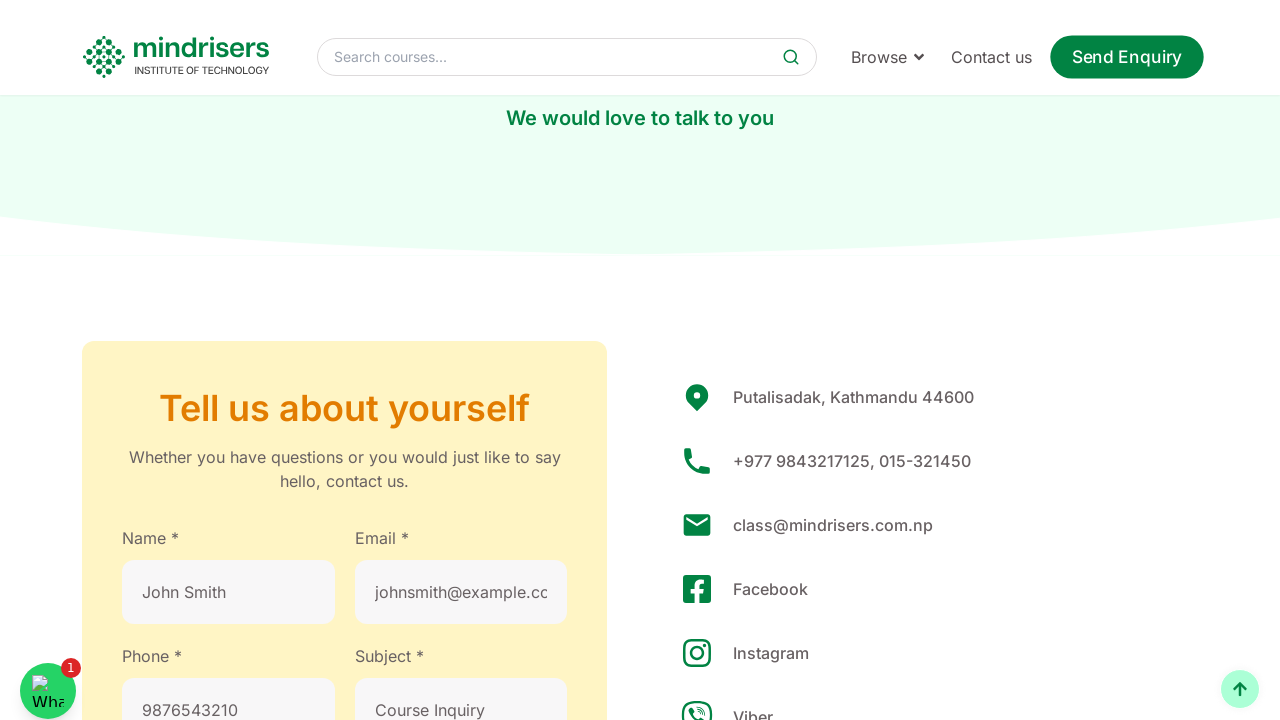

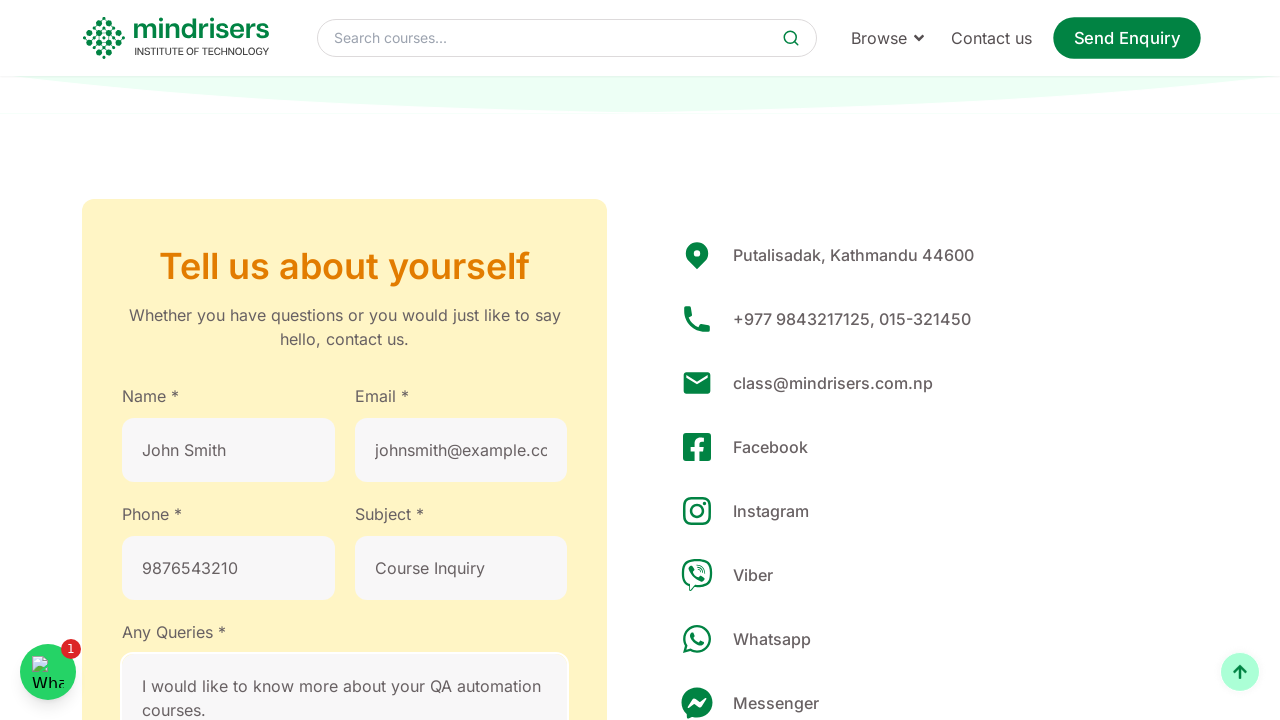